Tests the proxy list modal functionality by clicking the "Get raw list" button and verifying that the modal with the proxy list textarea appears.

Starting URL: https://www.us-proxy.org/

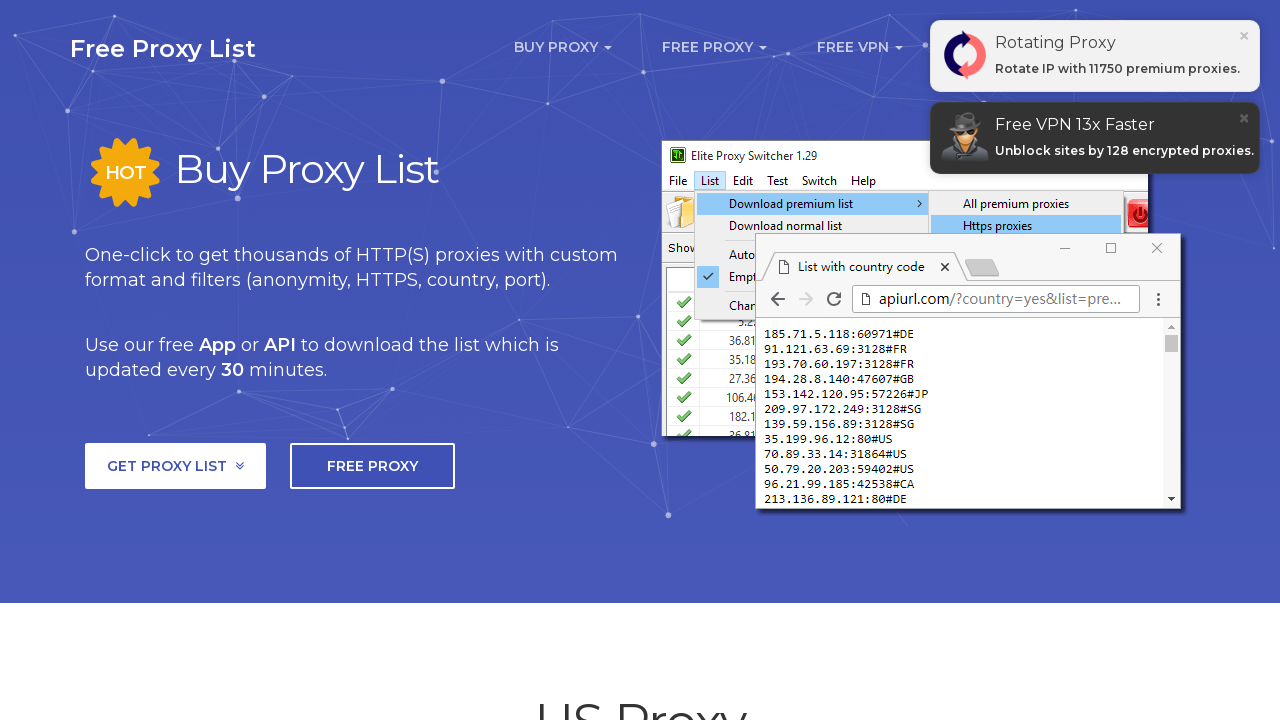

Waited for 'Get raw list' button to be available
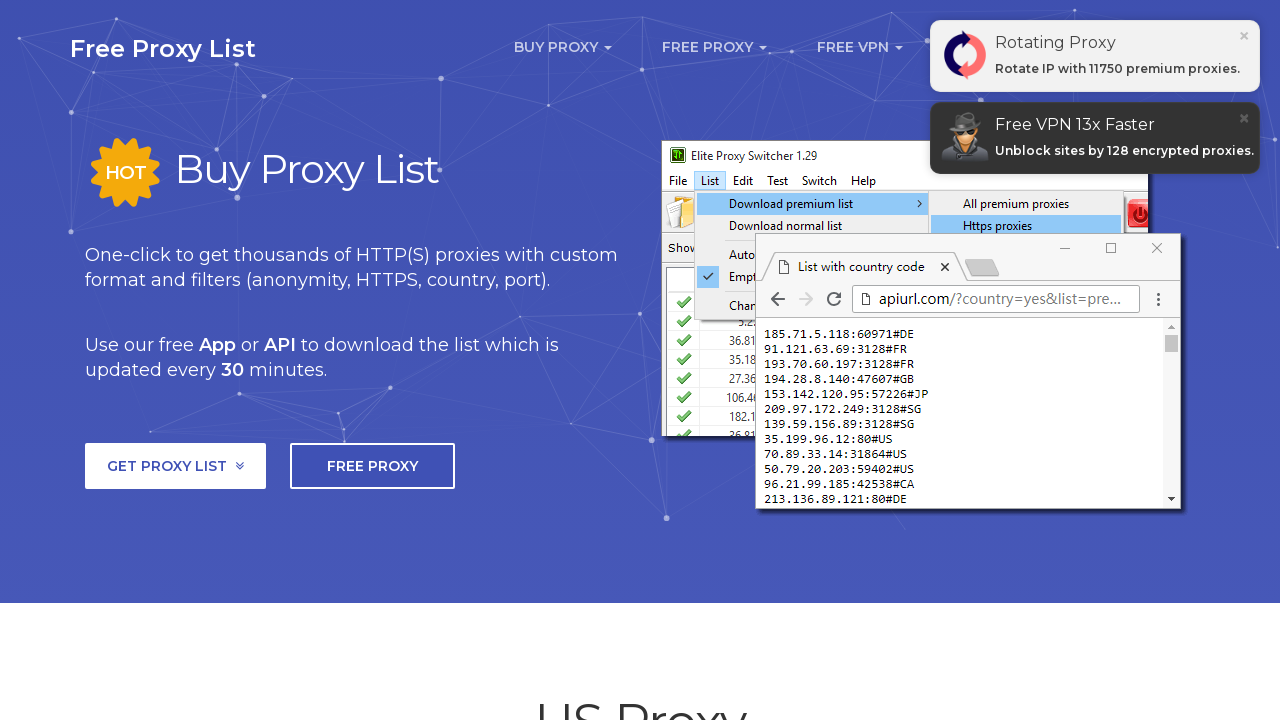

Clicked 'Get raw list' button to open proxy list modal at (707, 360) on [title="Get raw list"]
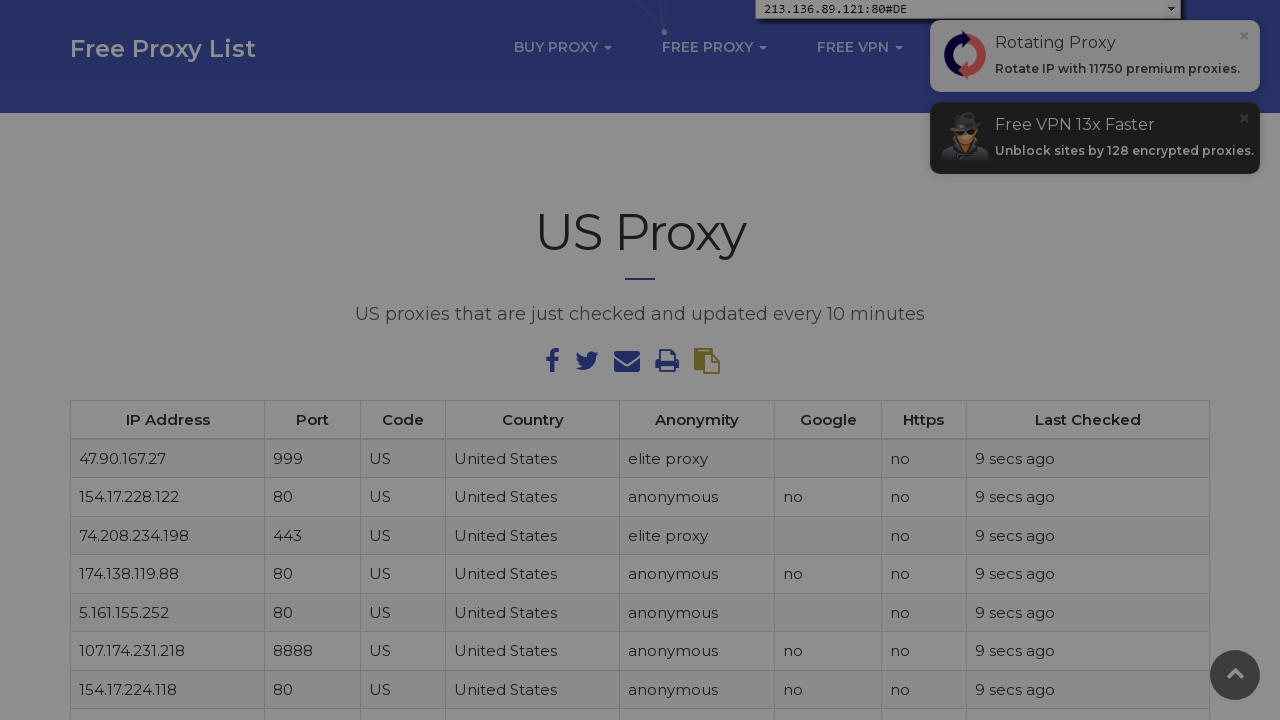

Proxy list modal with textarea appeared successfully
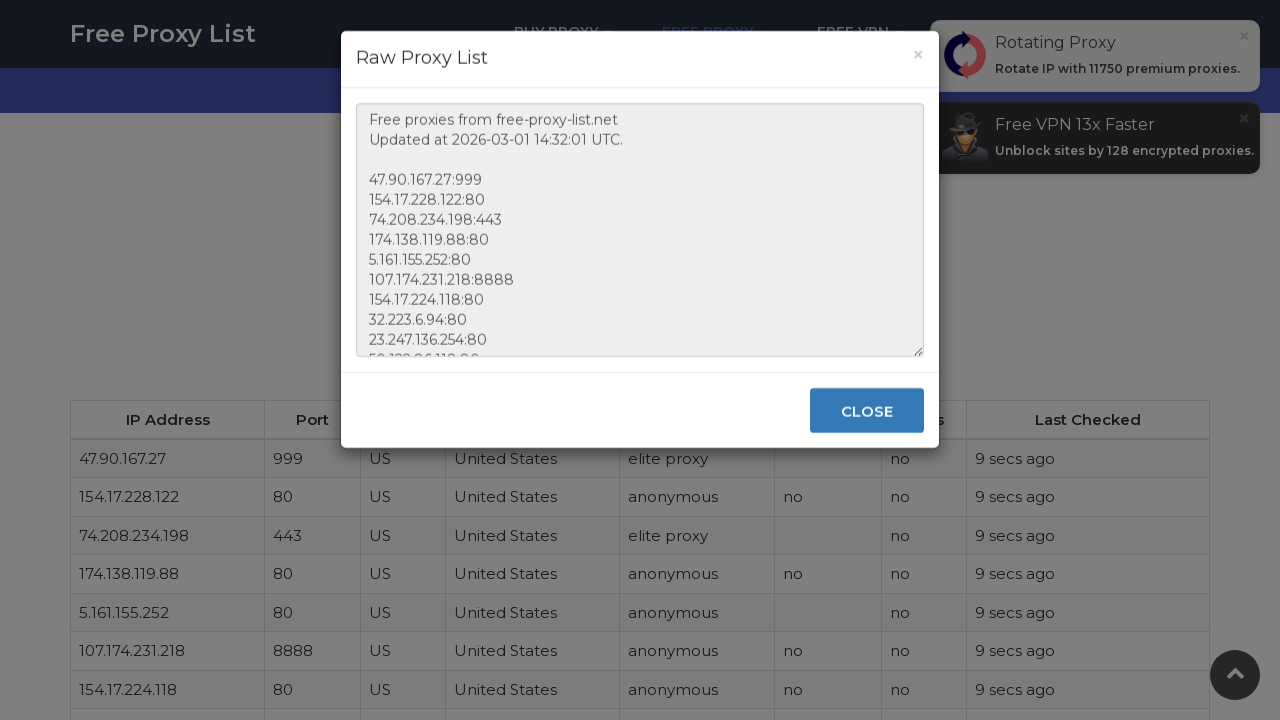

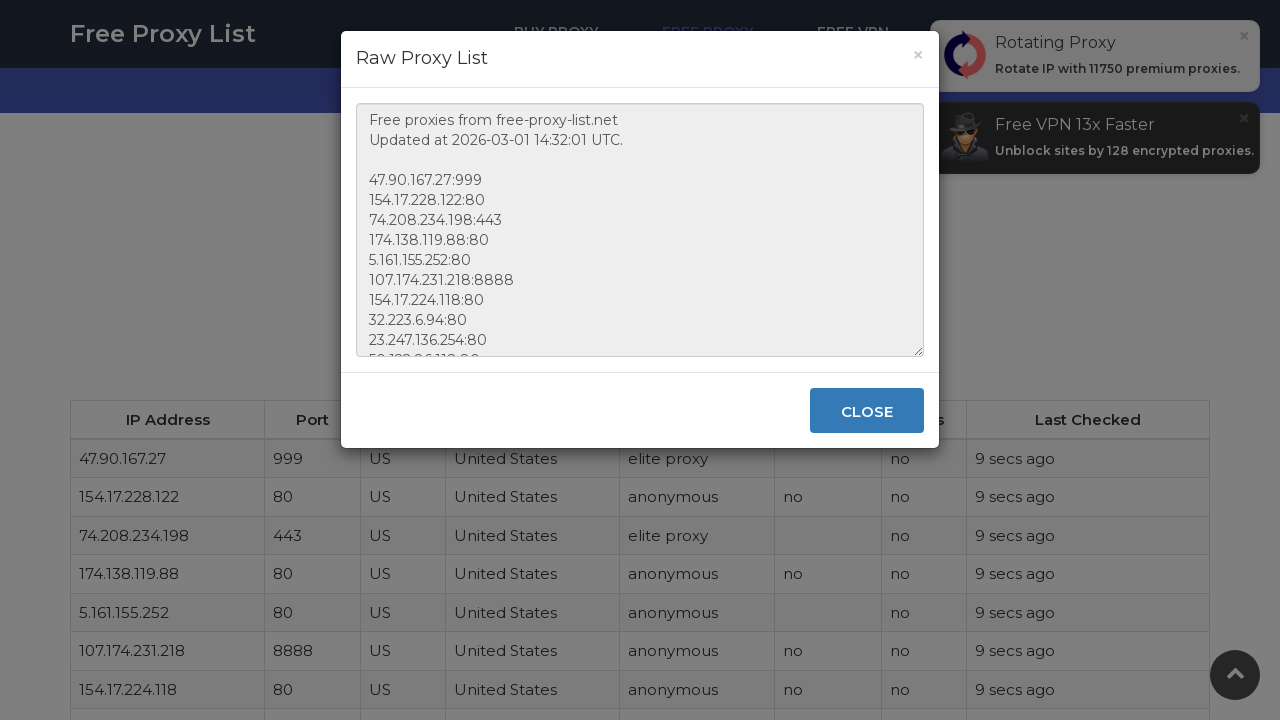